Tests drag and drop using click and hold approach, moving the source element to the target element

Starting URL: https://jqueryui.com/droppable/

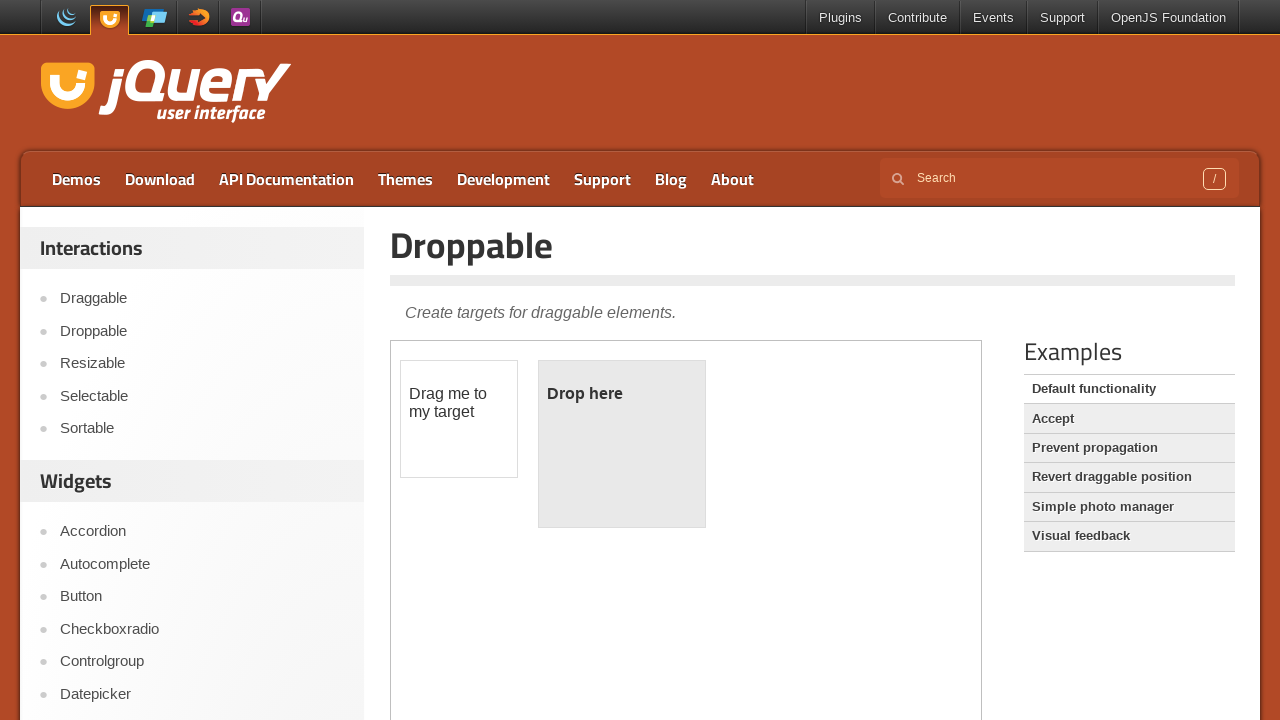

Located iframe containing draggable elements
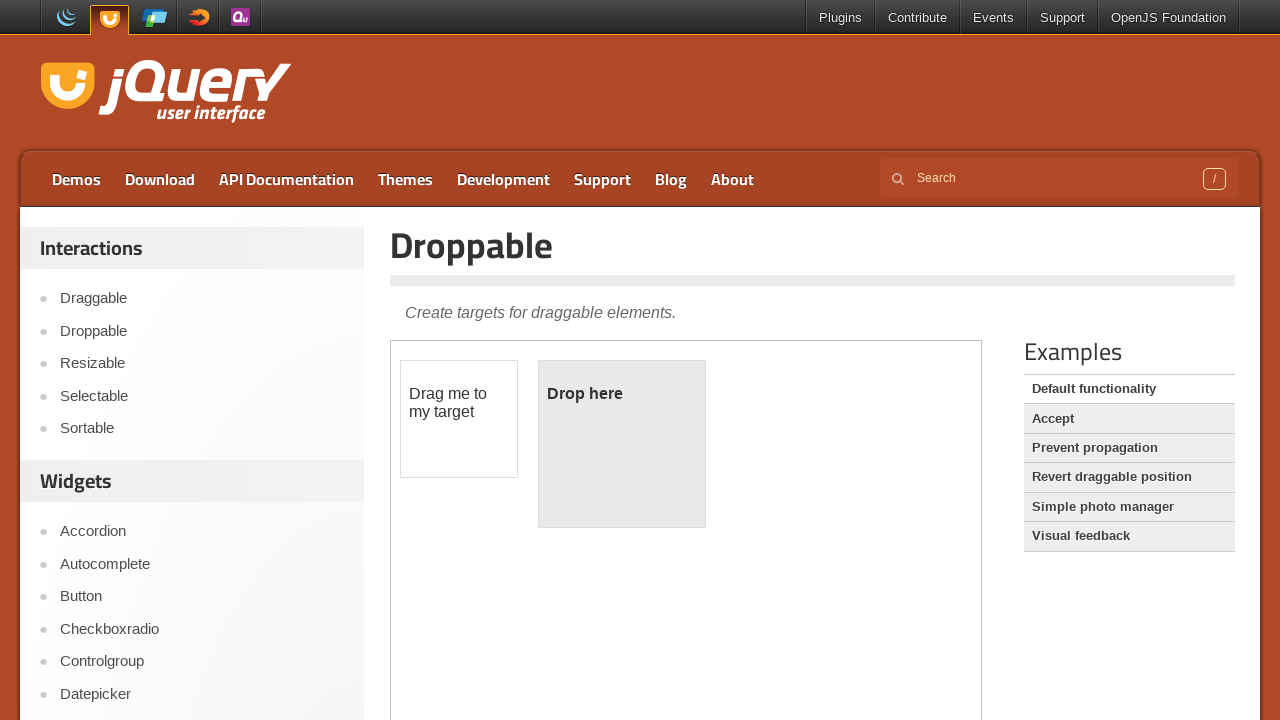

Located source draggable element with id 'draggable'
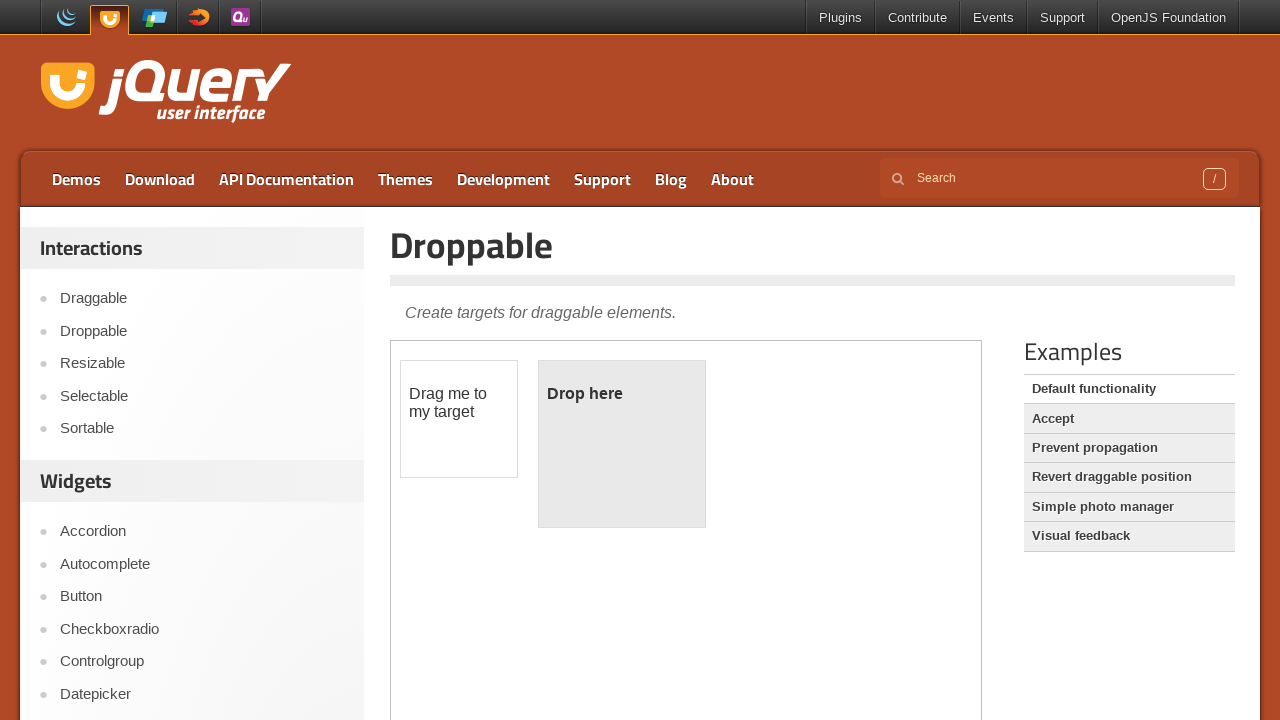

Located target droppable element with id 'droppable'
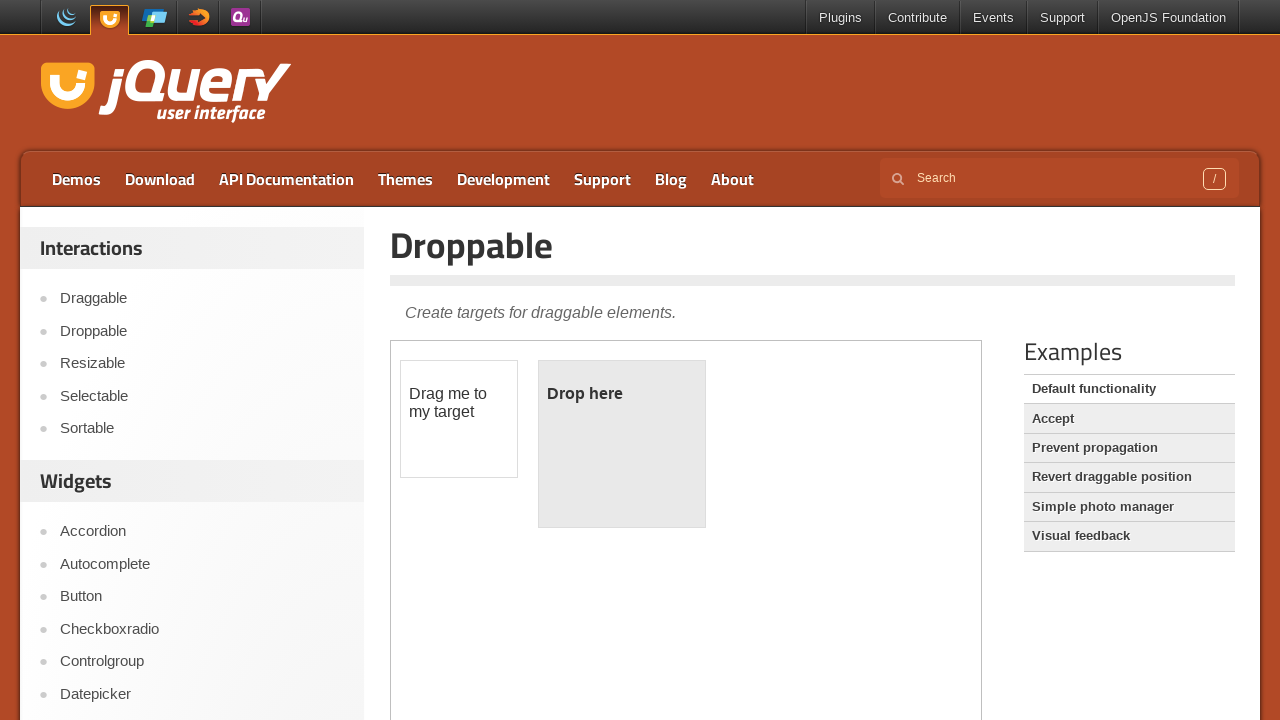

Dragged source element to target element using click and hold approach at (622, 444)
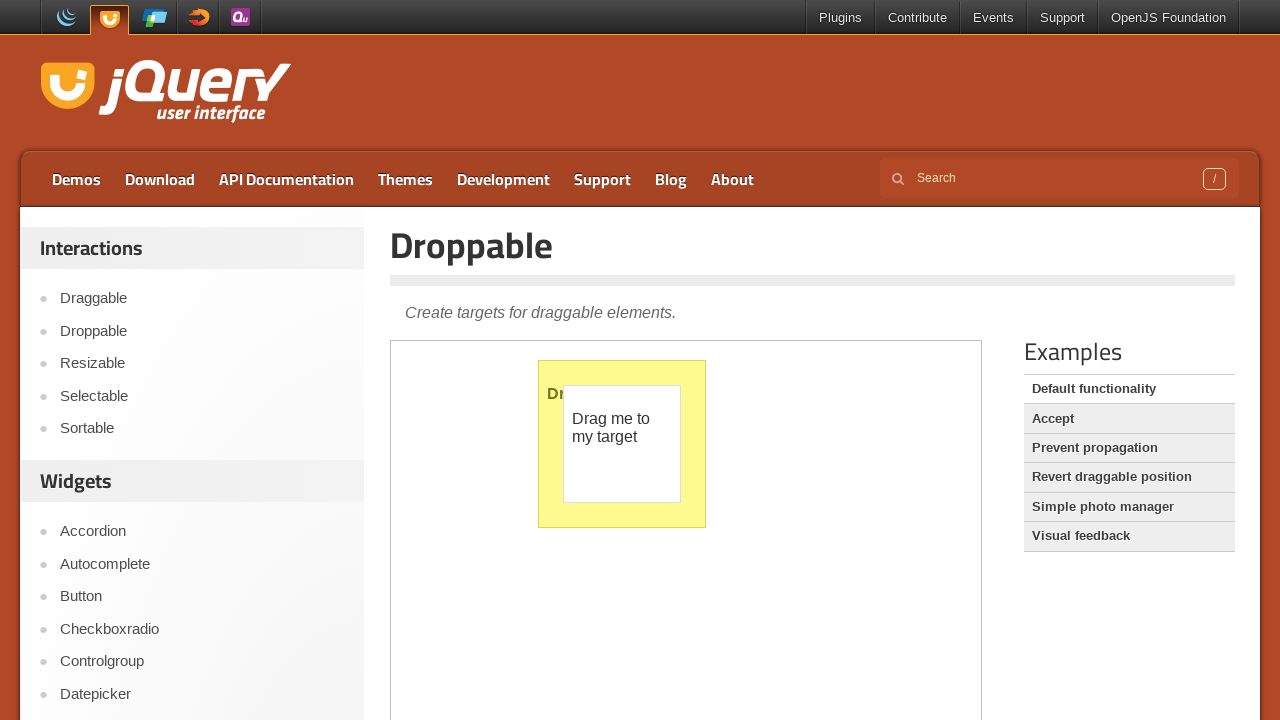

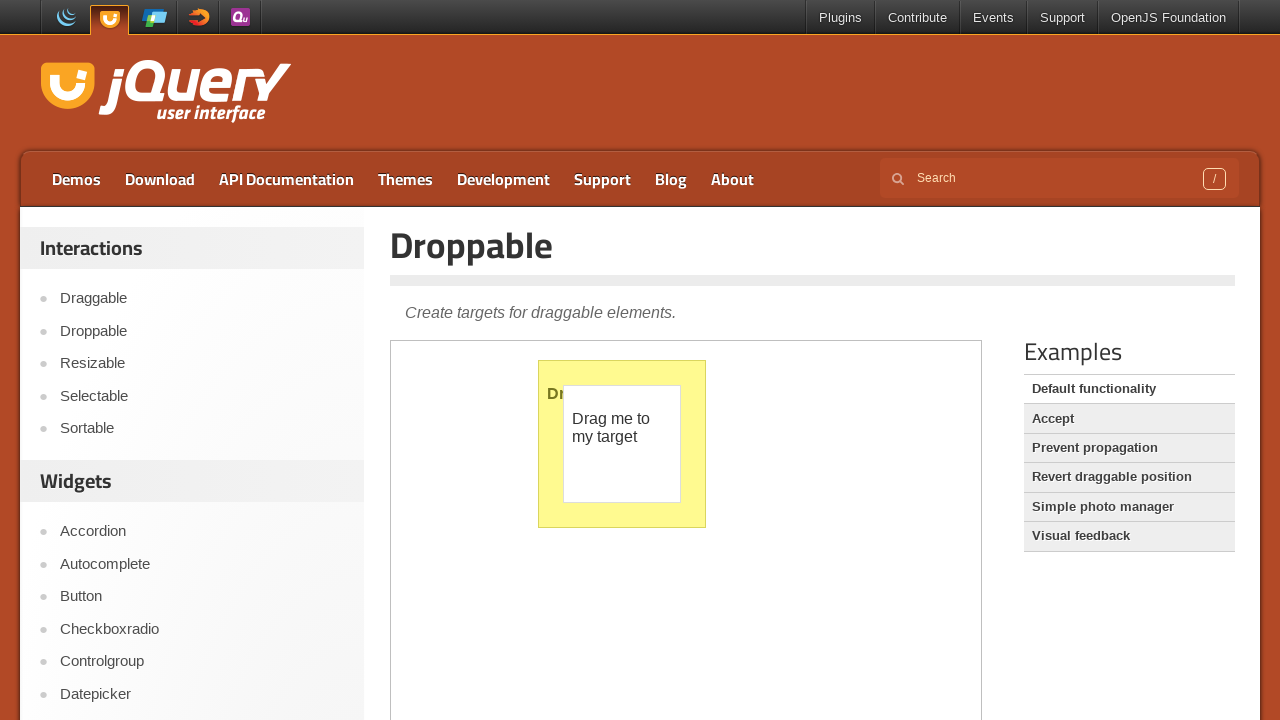